Tests the green loading functionality using implicit wait approach - clicks start button and verifies loading and success states

Starting URL: https://kristinek.github.io/site/examples/loading_color

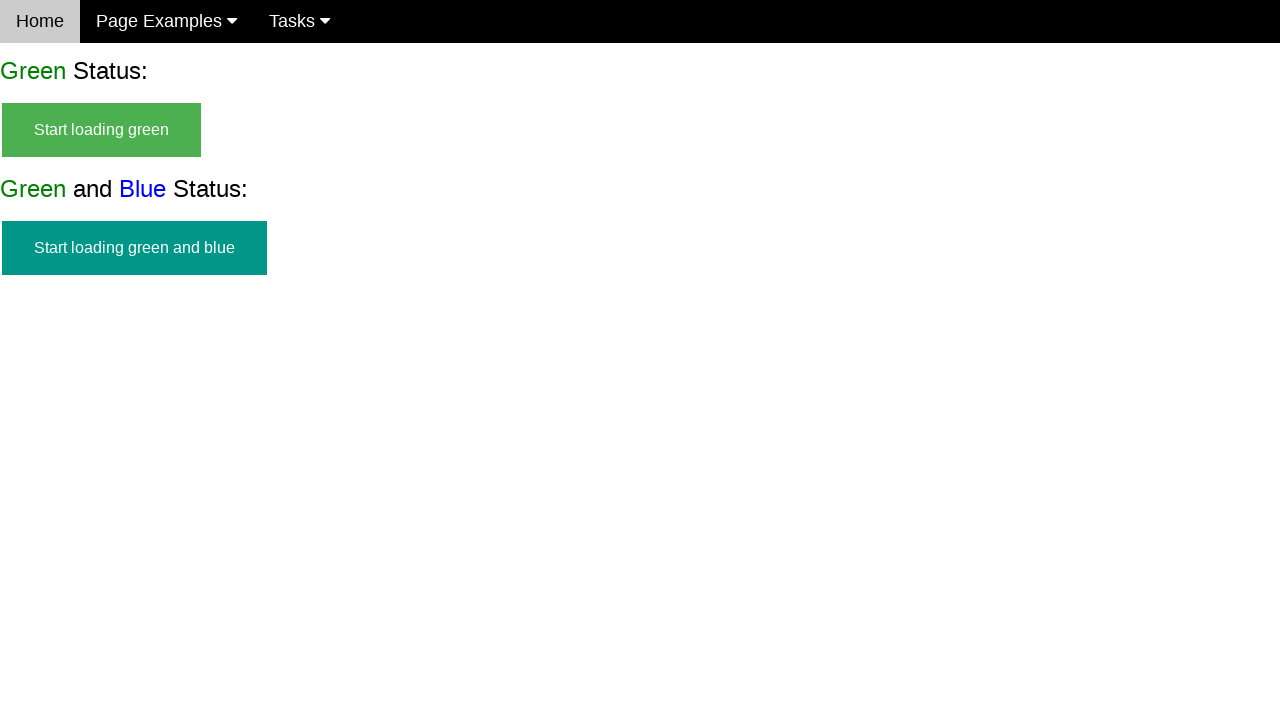

Clicked start button to begin green loading at (102, 130) on #start_green
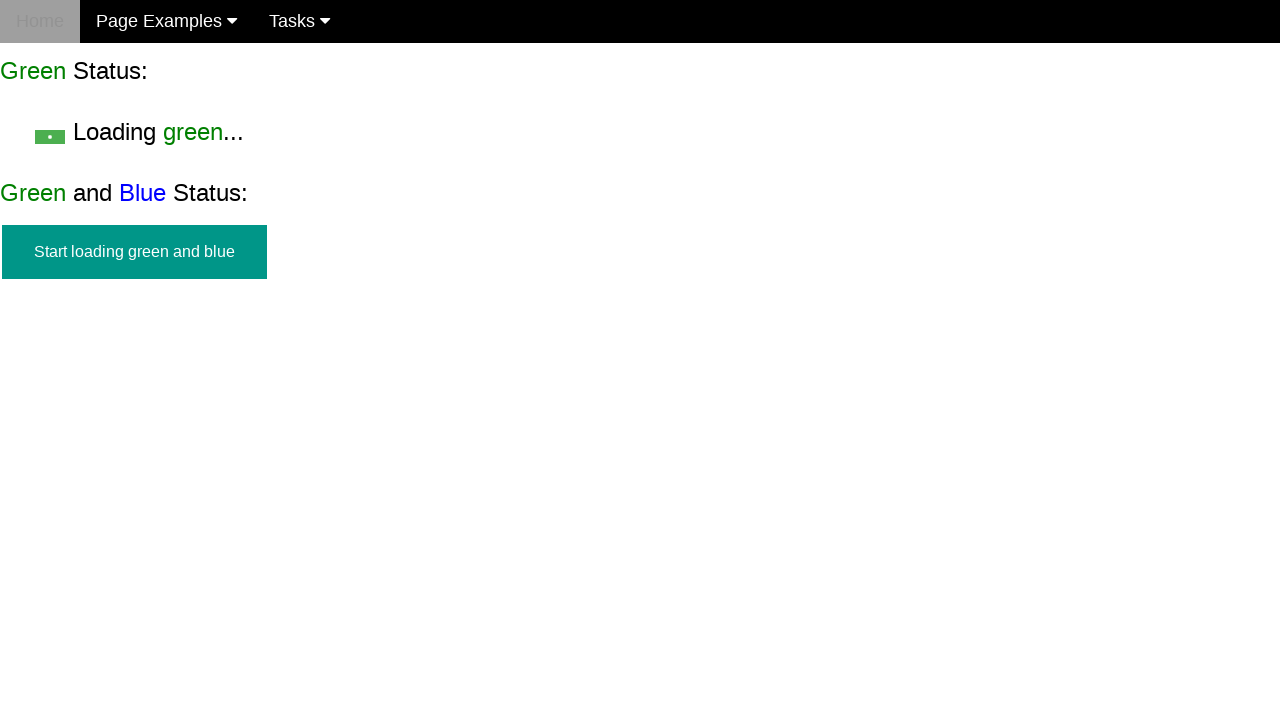

Loading indicator became visible
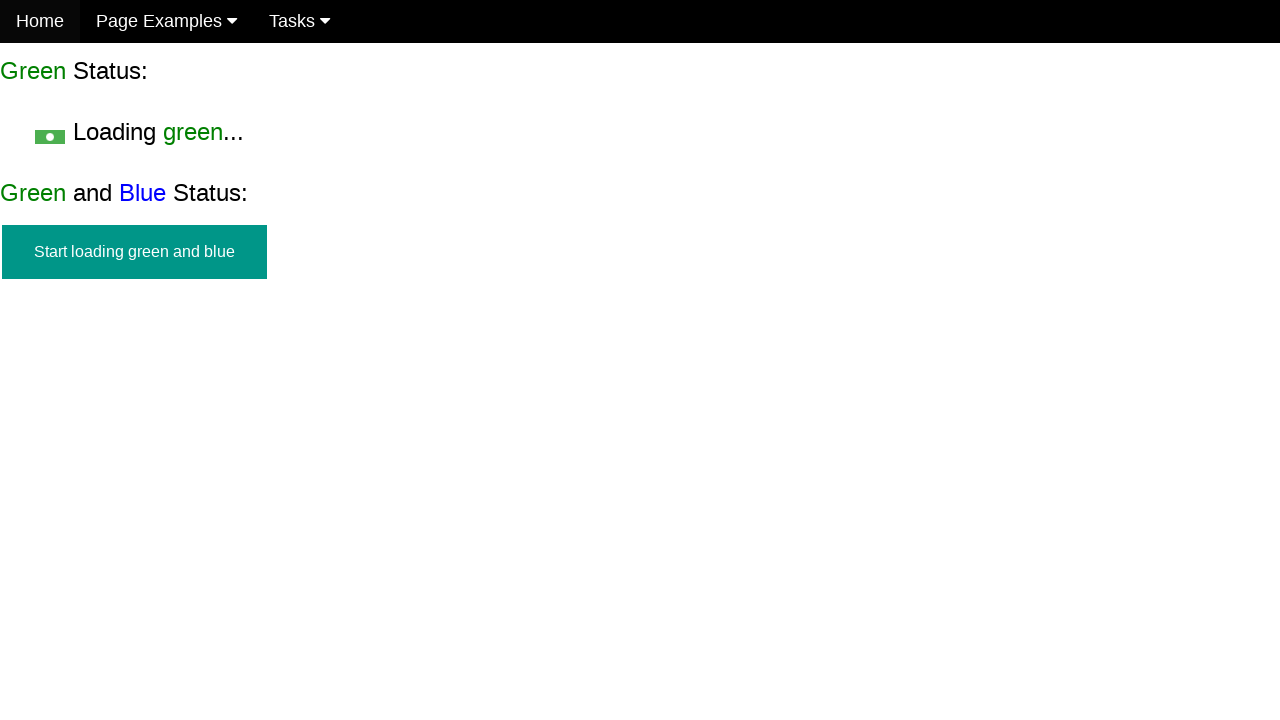

Verified start button is hidden during loading
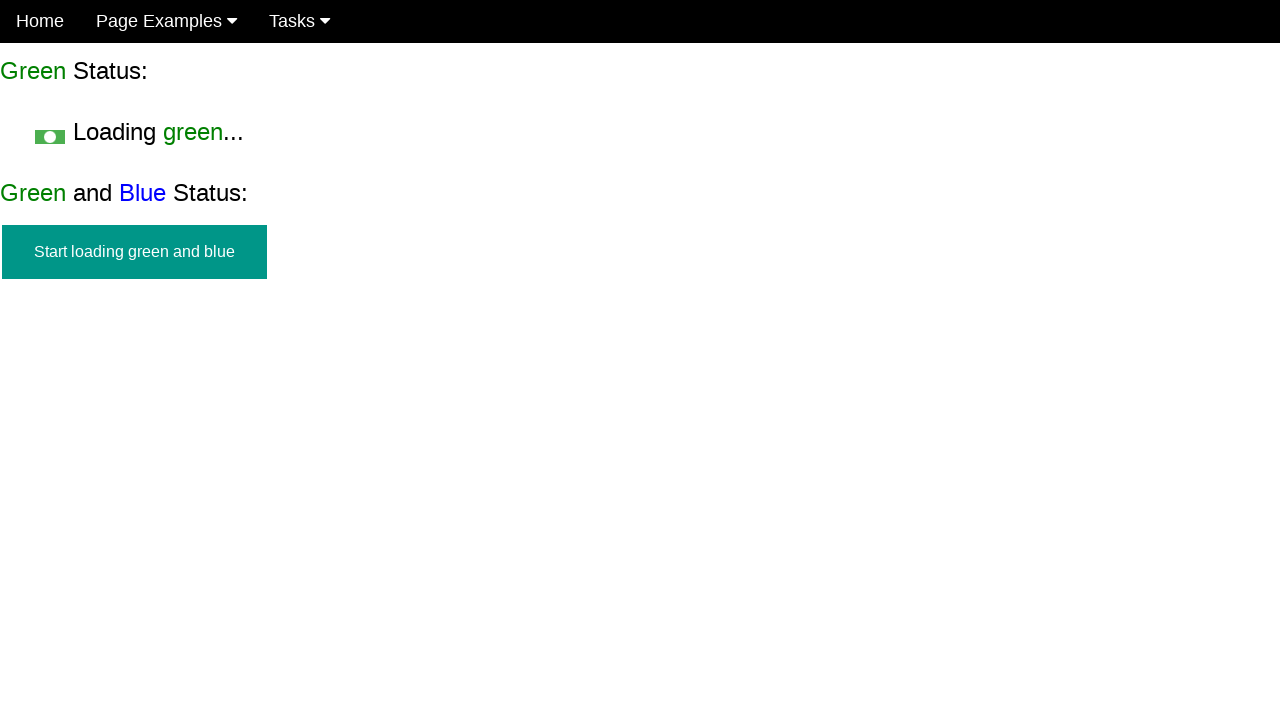

Success indicator became visible after loading completed
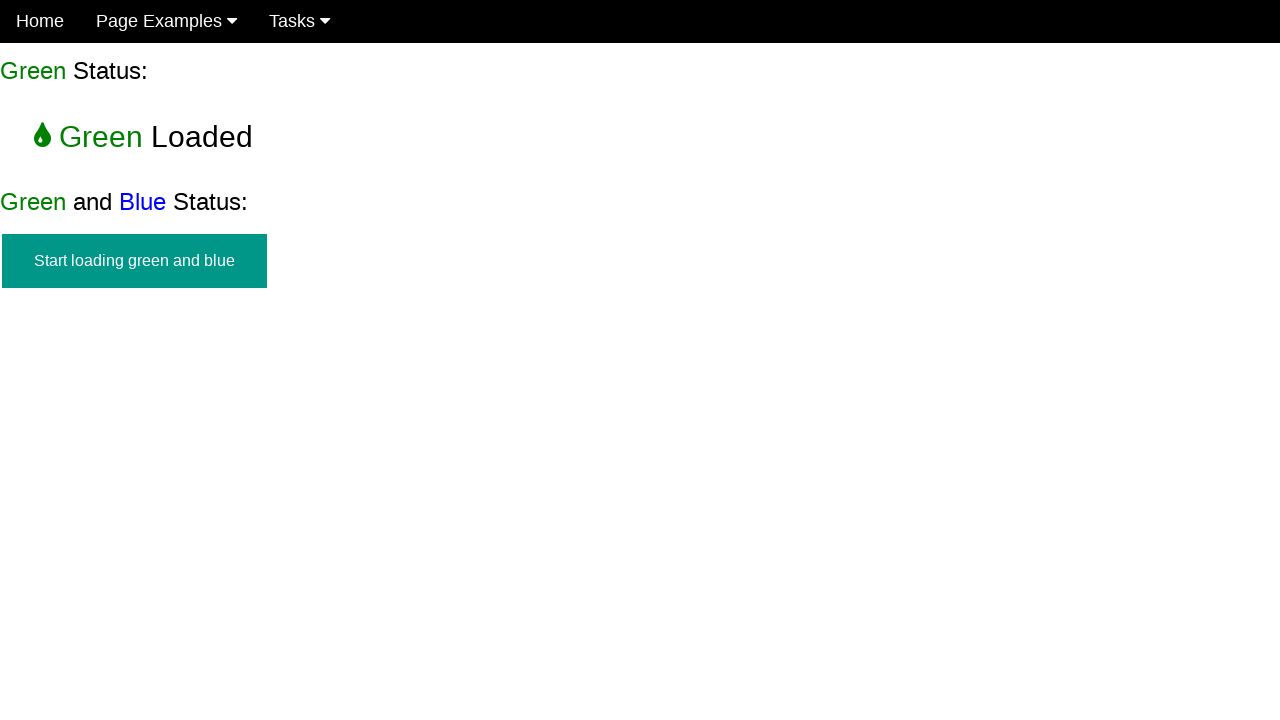

Verified success indicator is visible
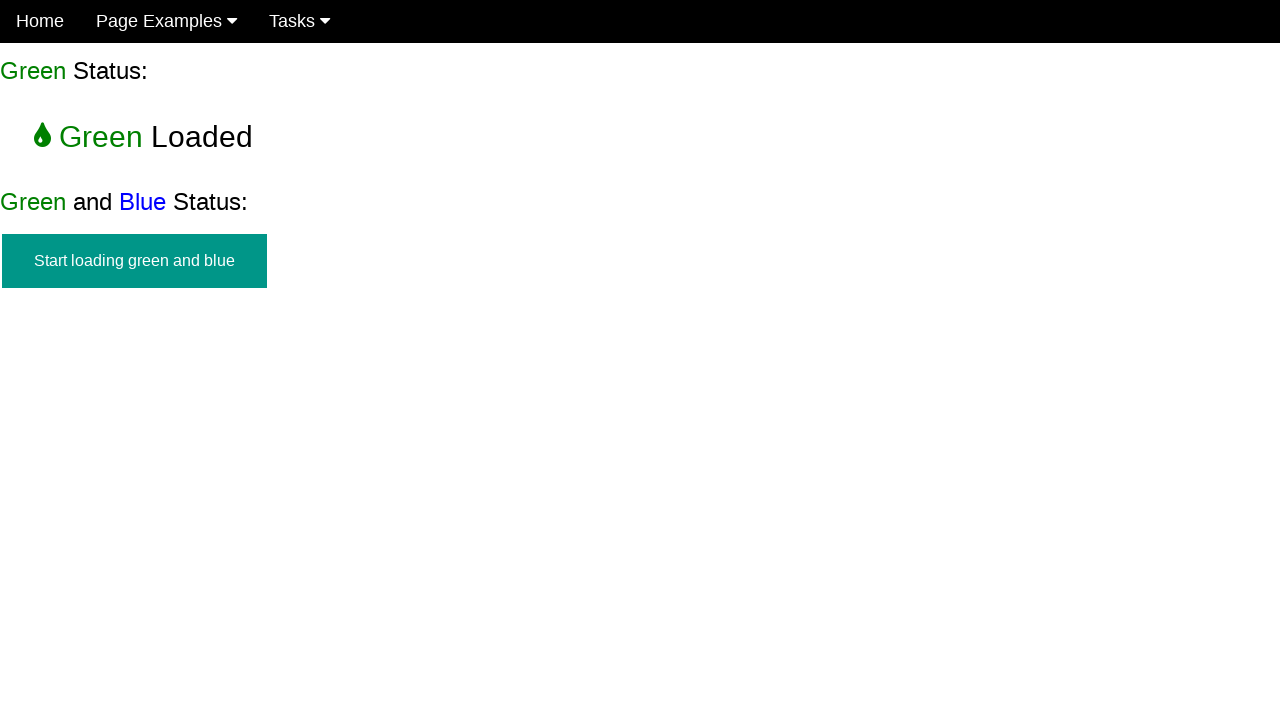

Verified start button remains hidden after loading
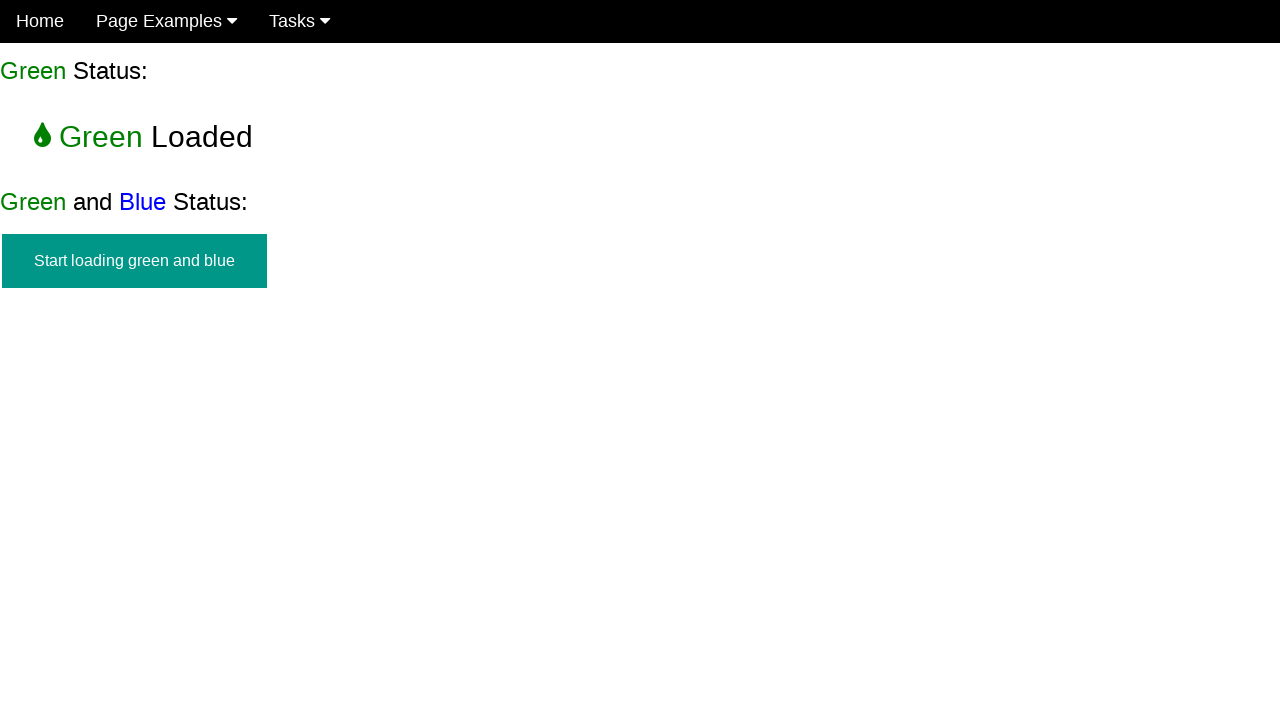

Verified loading indicator is hidden after completion
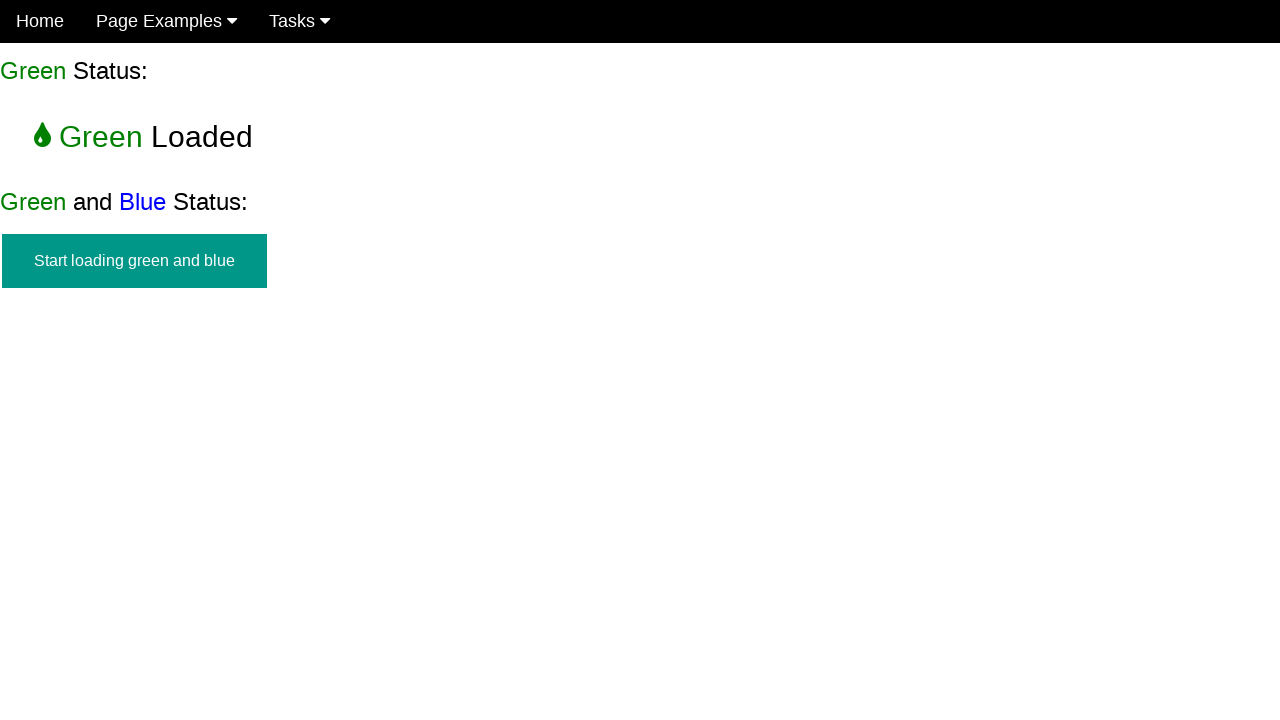

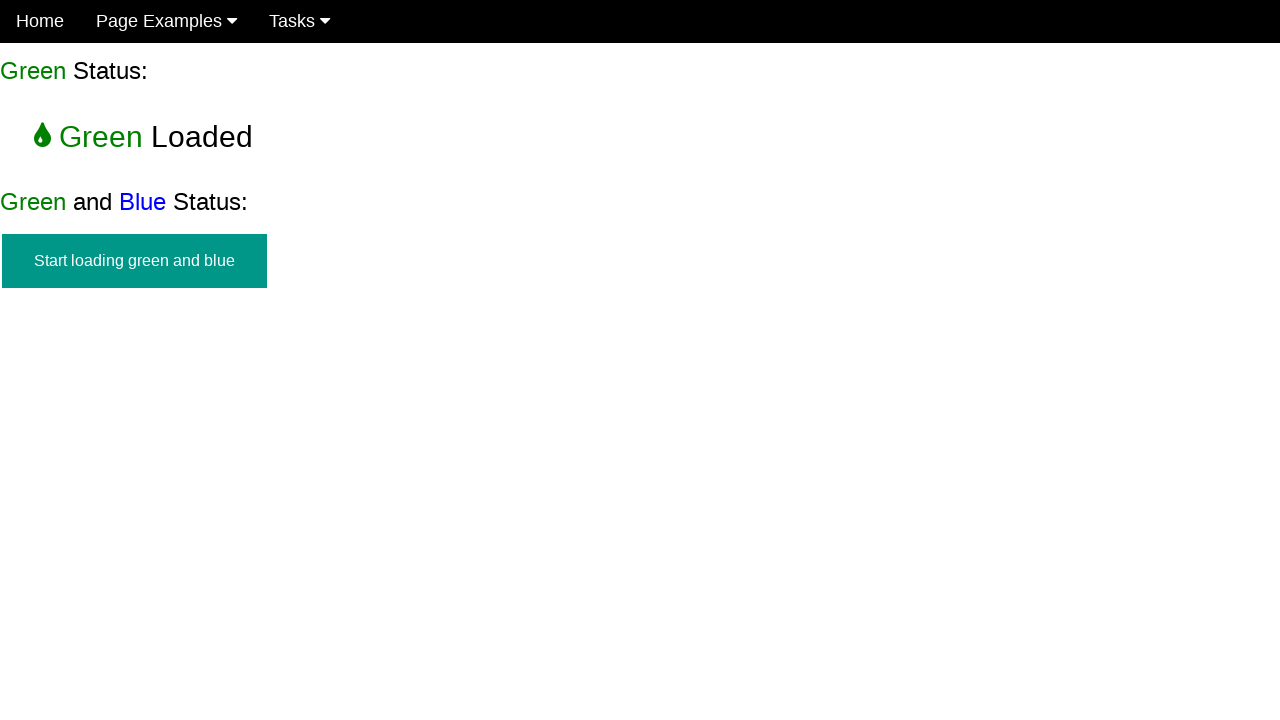